Tests interaction with a JavaScript prompt dialog by clicking a button to trigger the prompt, entering text into it, and handling the alert

Starting URL: https://omayo.blogspot.com/

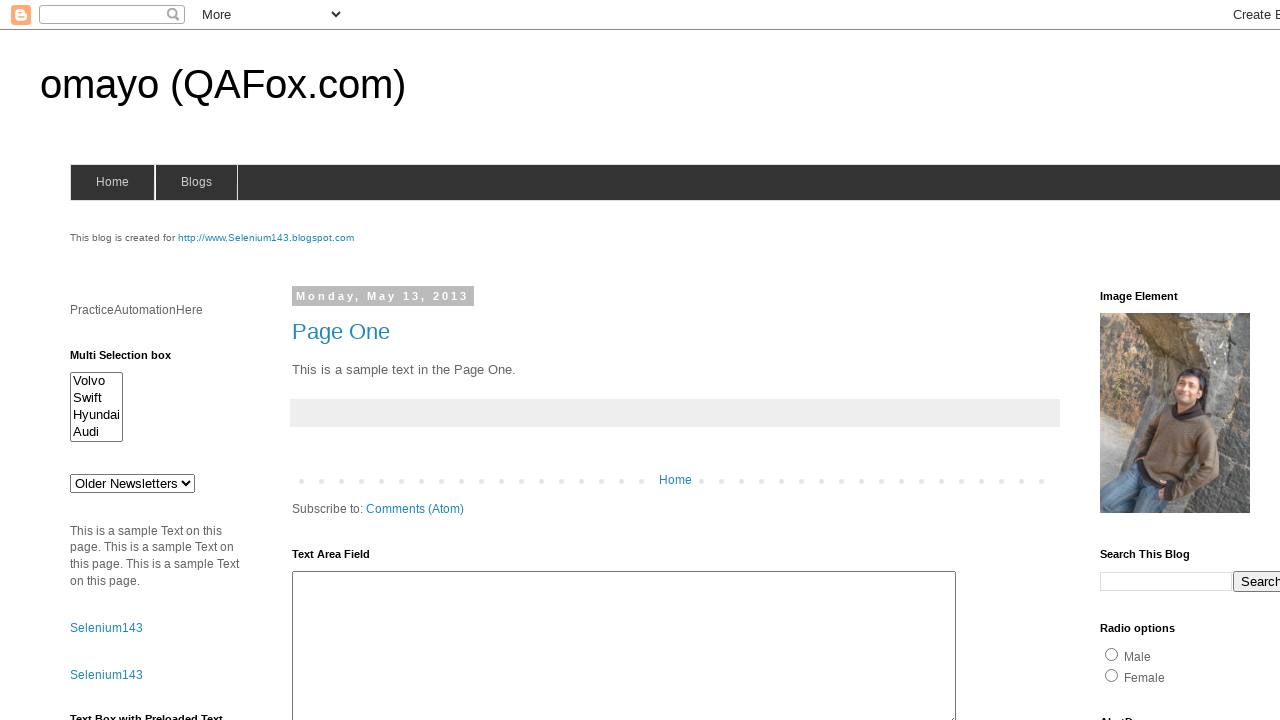

Clicked the prompt button to trigger JavaScript prompt dialog at (1140, 361) on #prompt
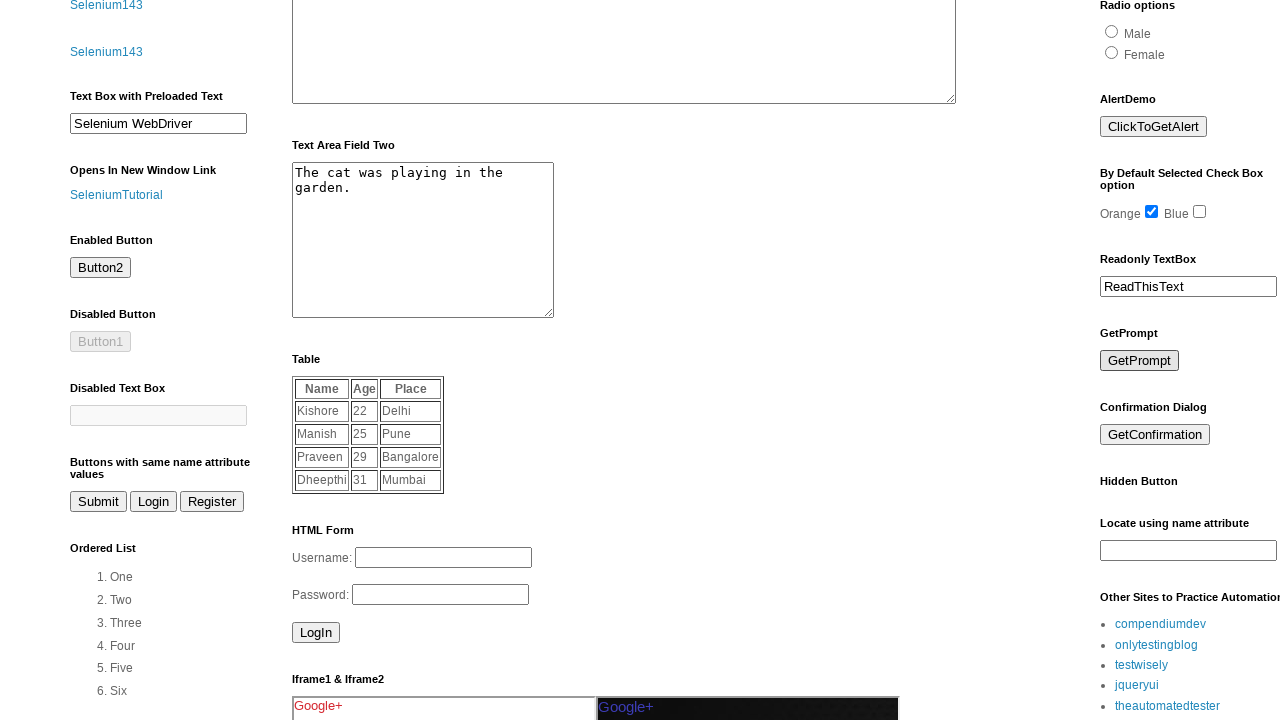

Set up dialog event handler to accept prompts with text 'Samantha'
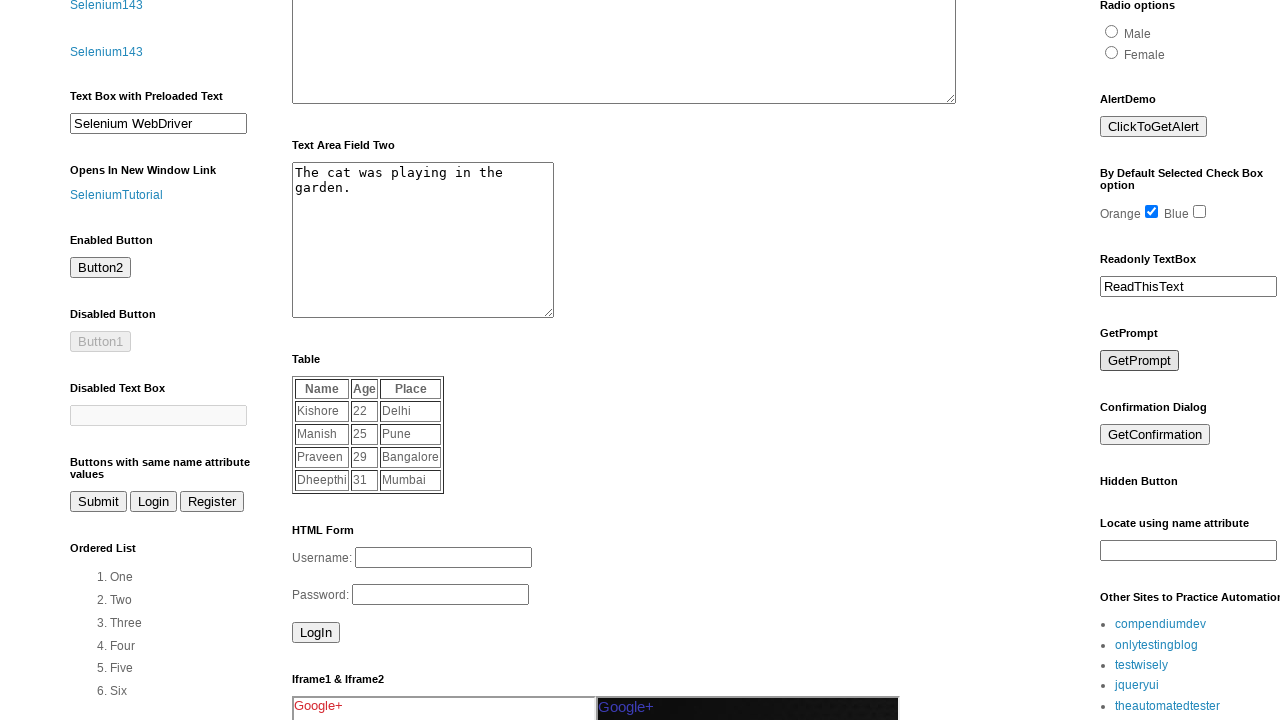

Clicked the prompt button again to trigger the dialog with active handler at (1140, 361) on #prompt
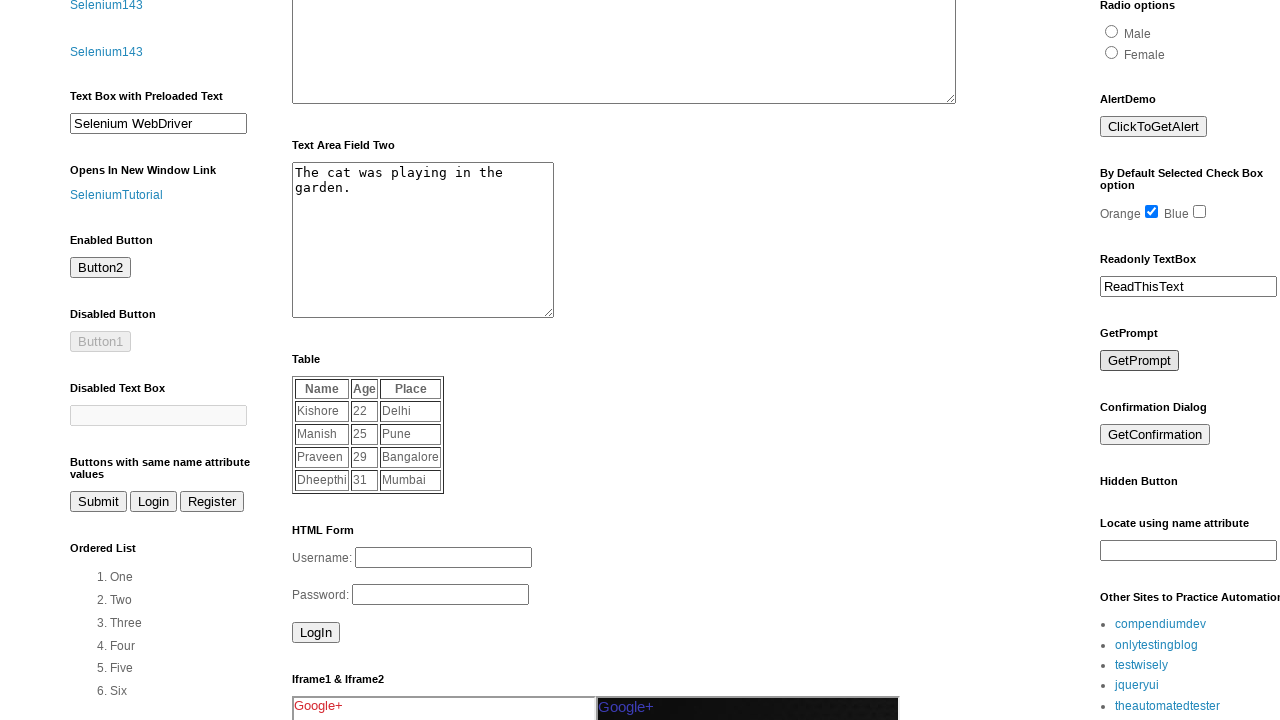

Waited for dialog interaction to complete
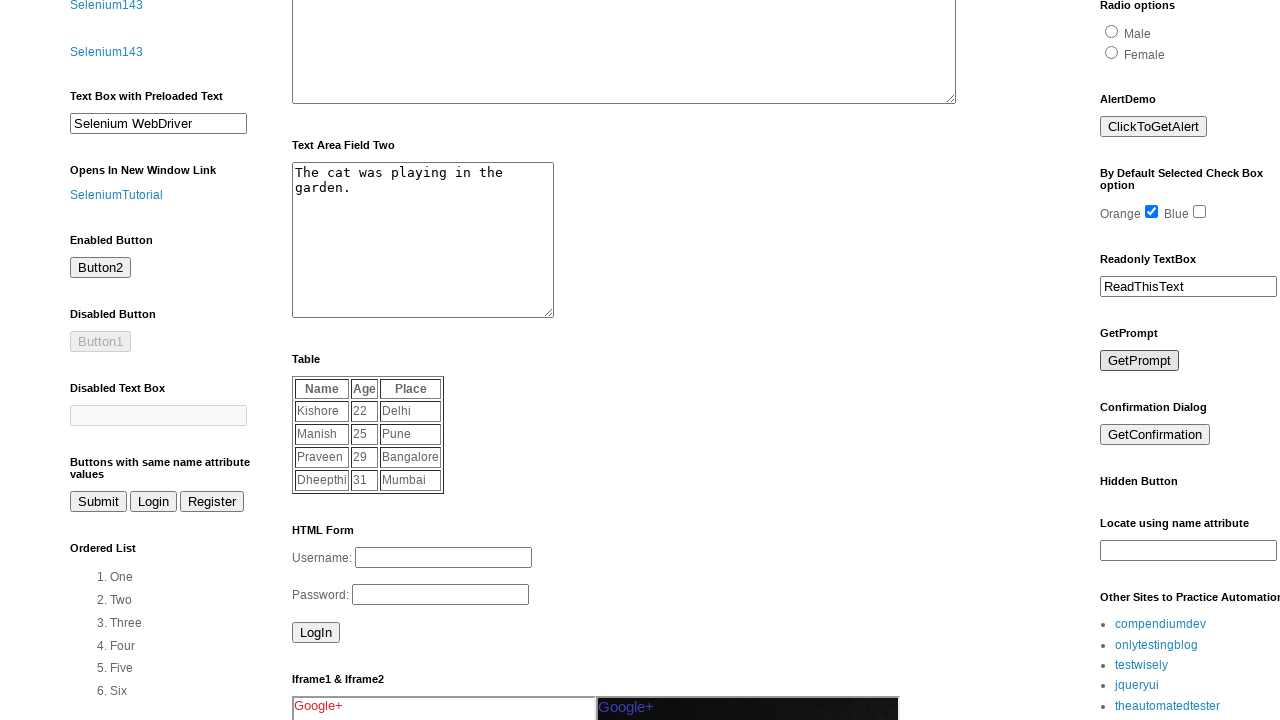

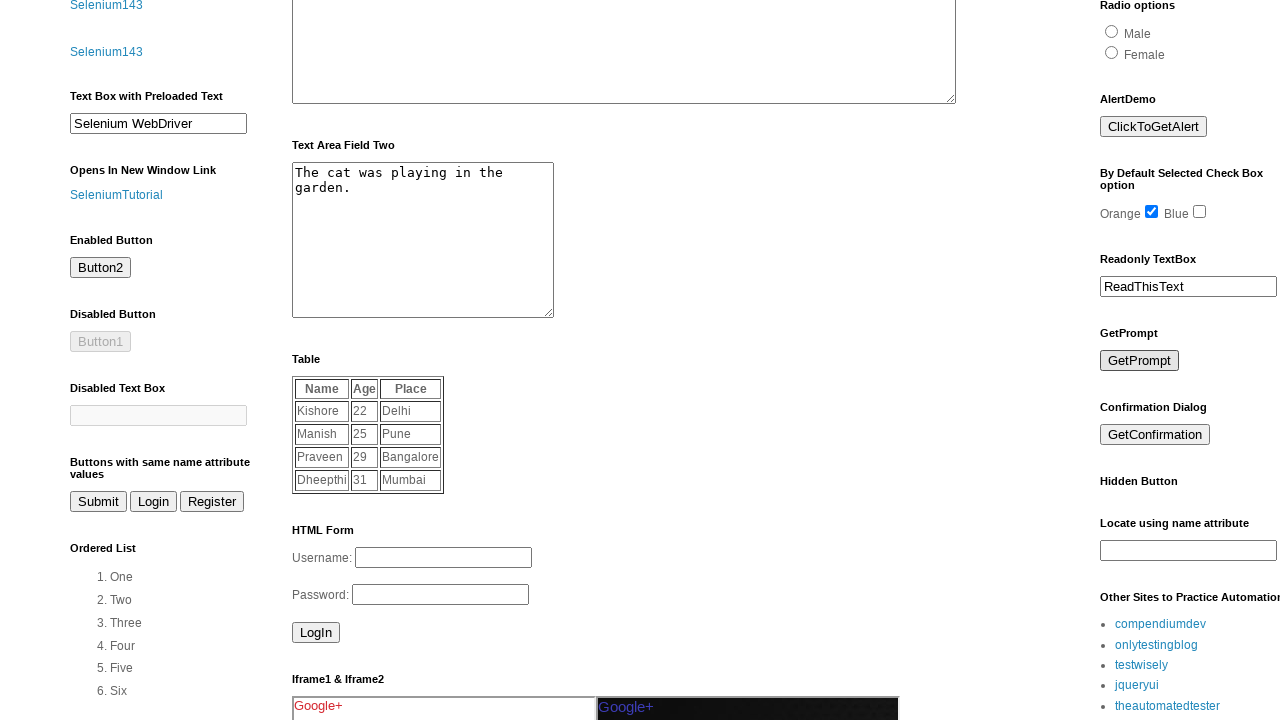